Tests double-click and right-click functionality on buttons and verifies the respective messages appear

Starting URL: https://demoqa.com/buttons

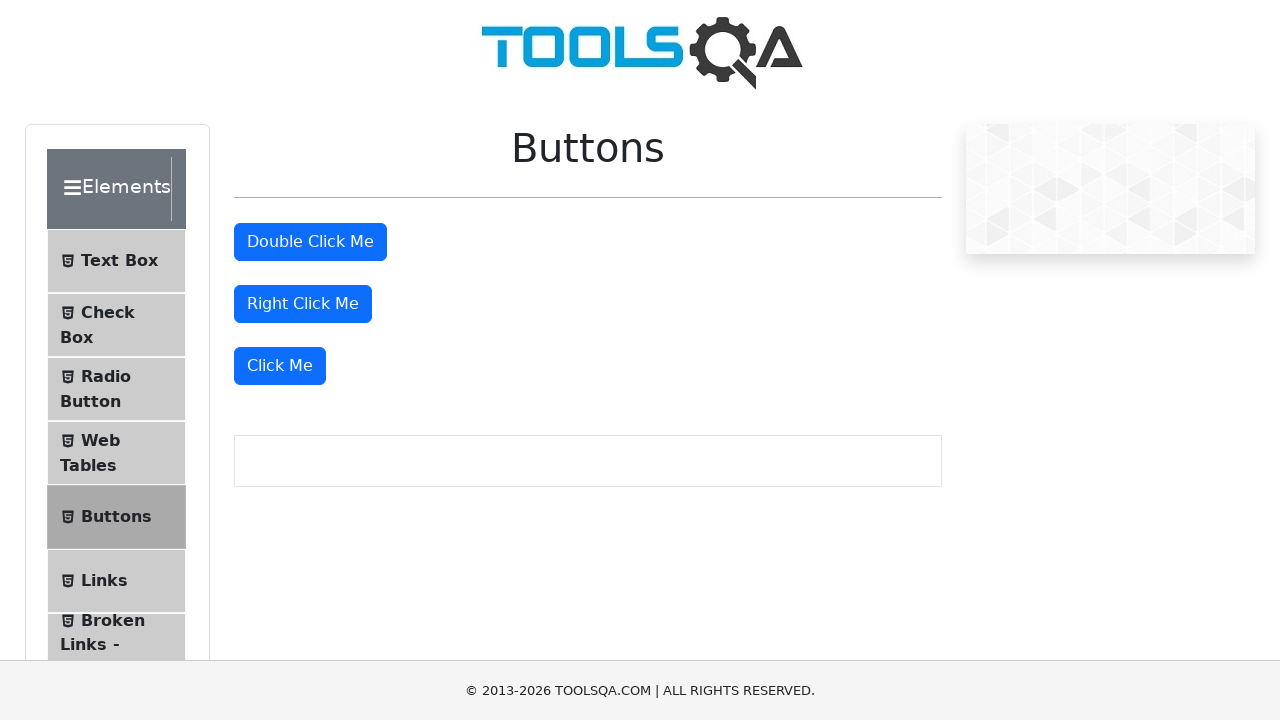

Navigated to https://demoqa.com/buttons
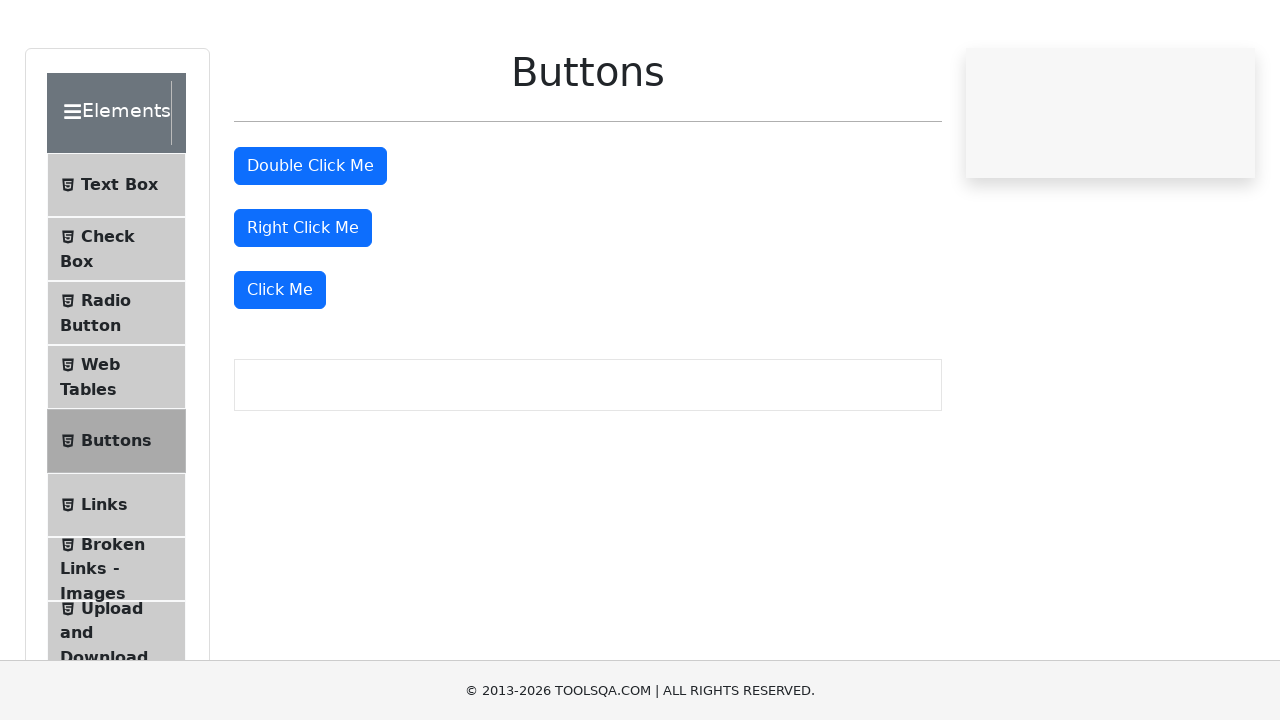

Located the double-click button
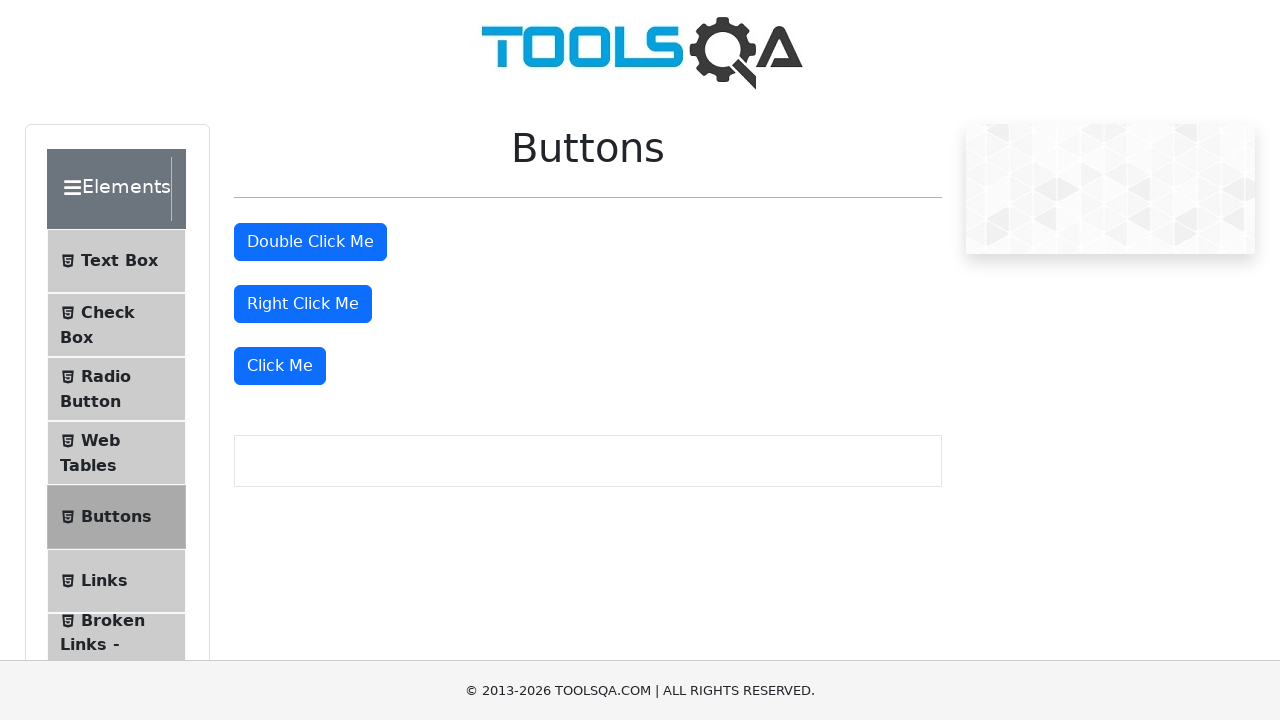

Performed double-click on the button at (310, 242) on #doubleClickBtn
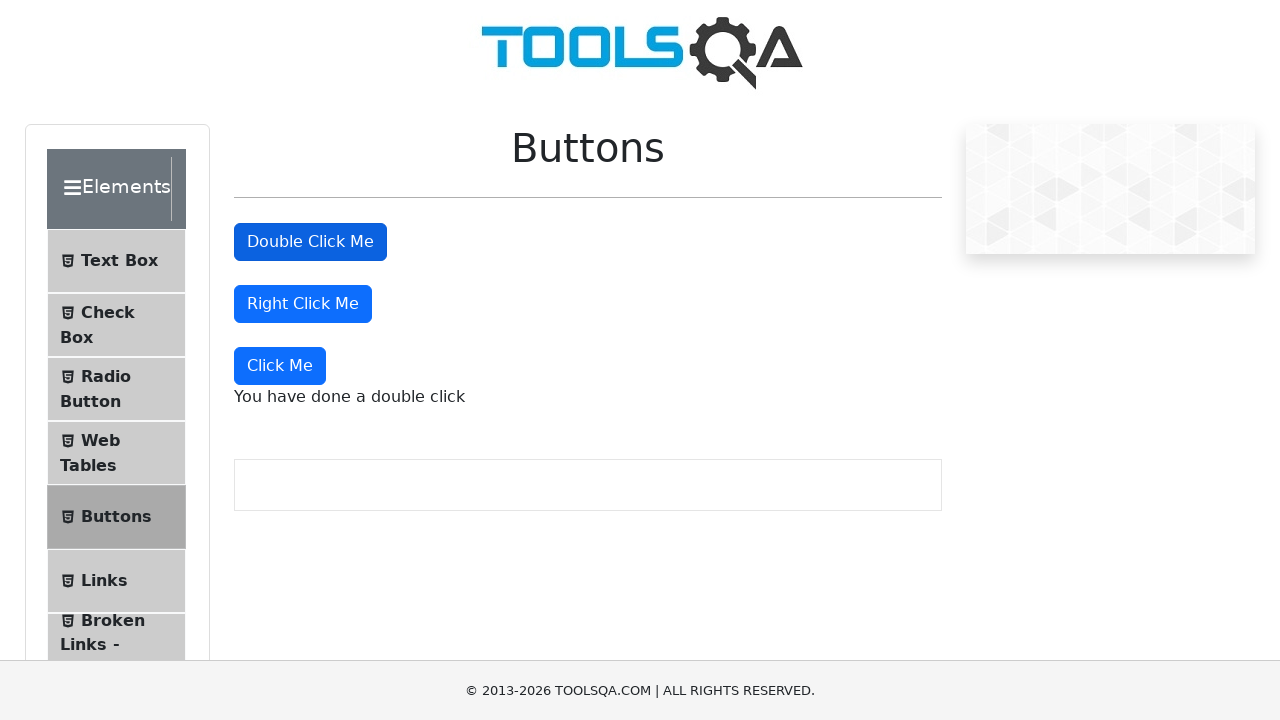

Verified double-click message appeared
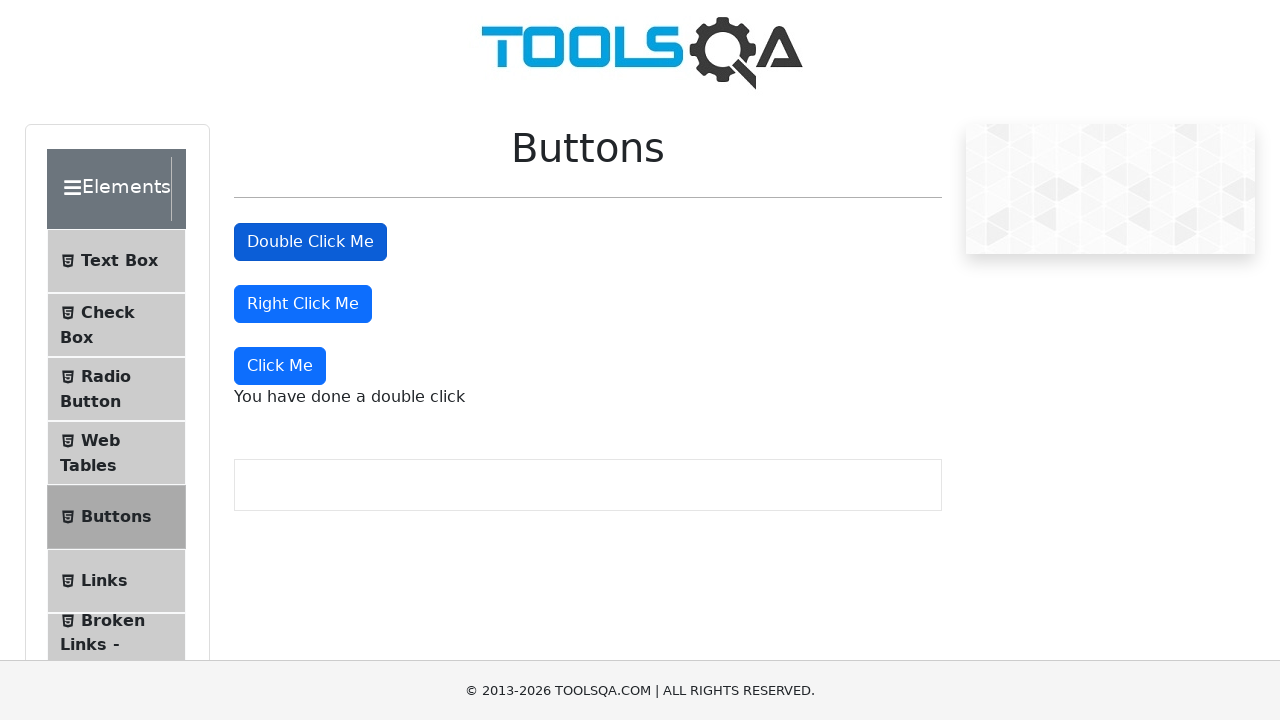

Located the right-click button
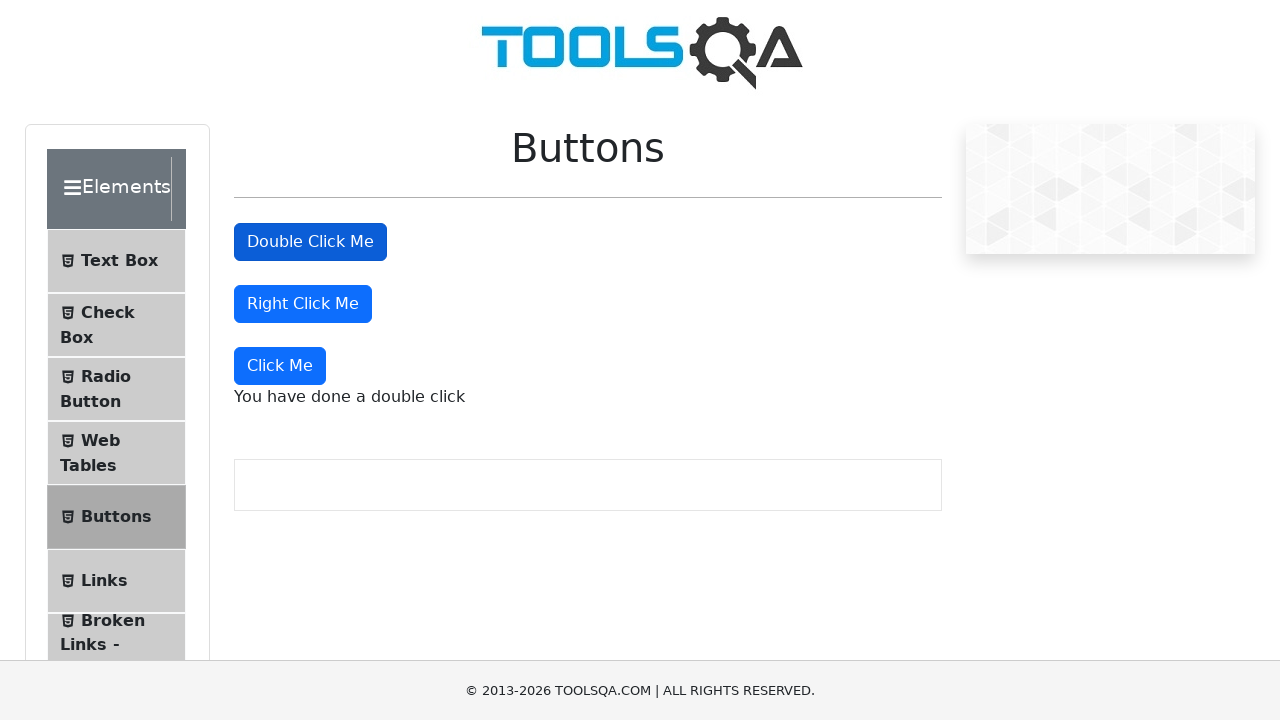

Performed right-click on the button at (303, 304) on #rightClickBtn
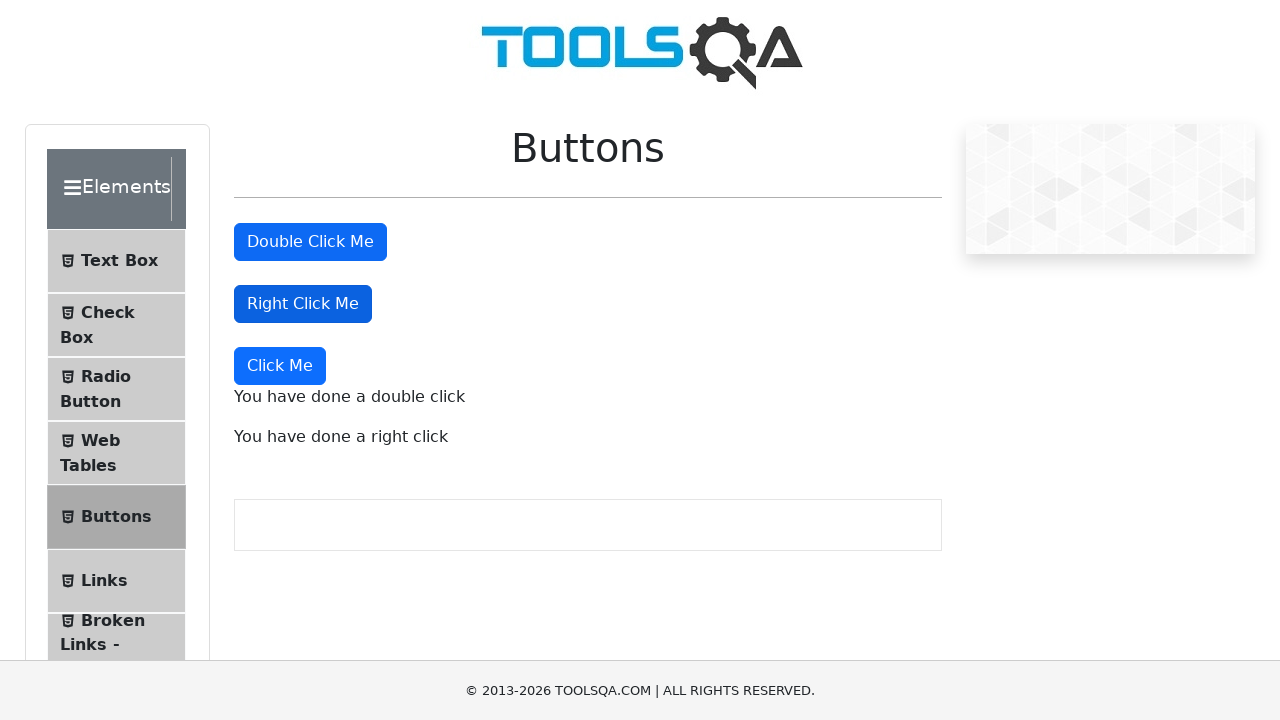

Verified right-click message appeared
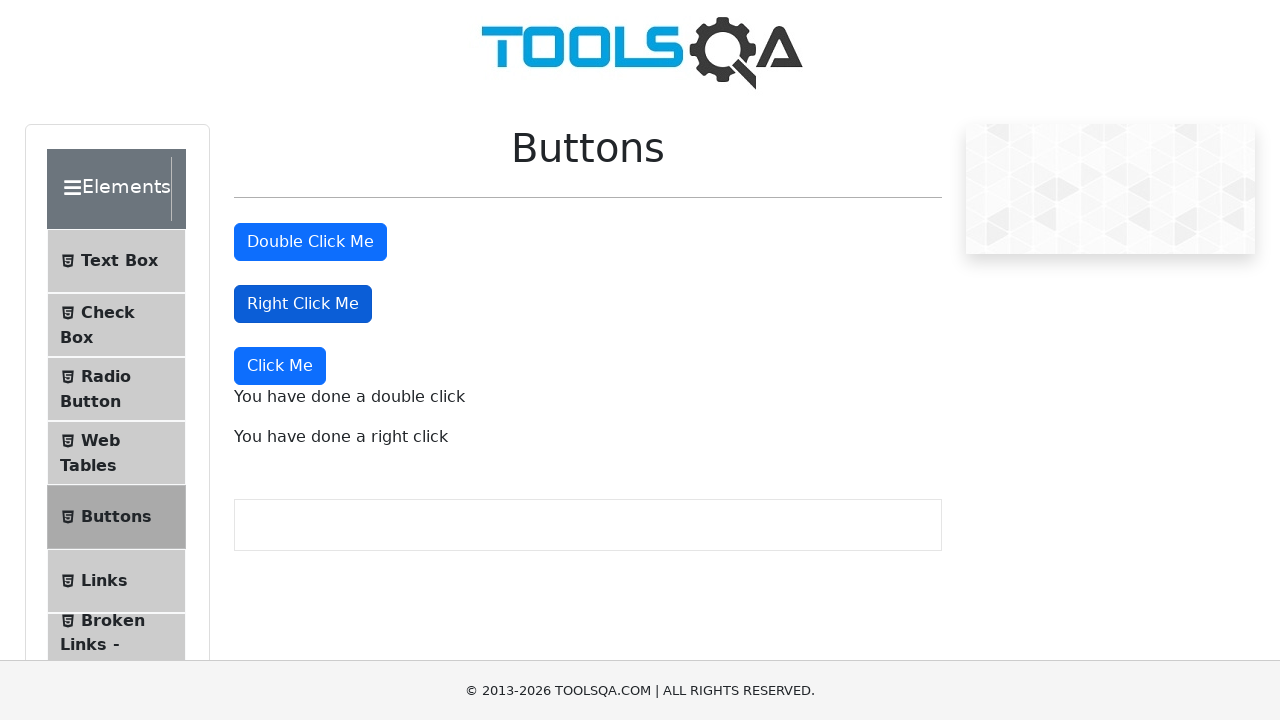

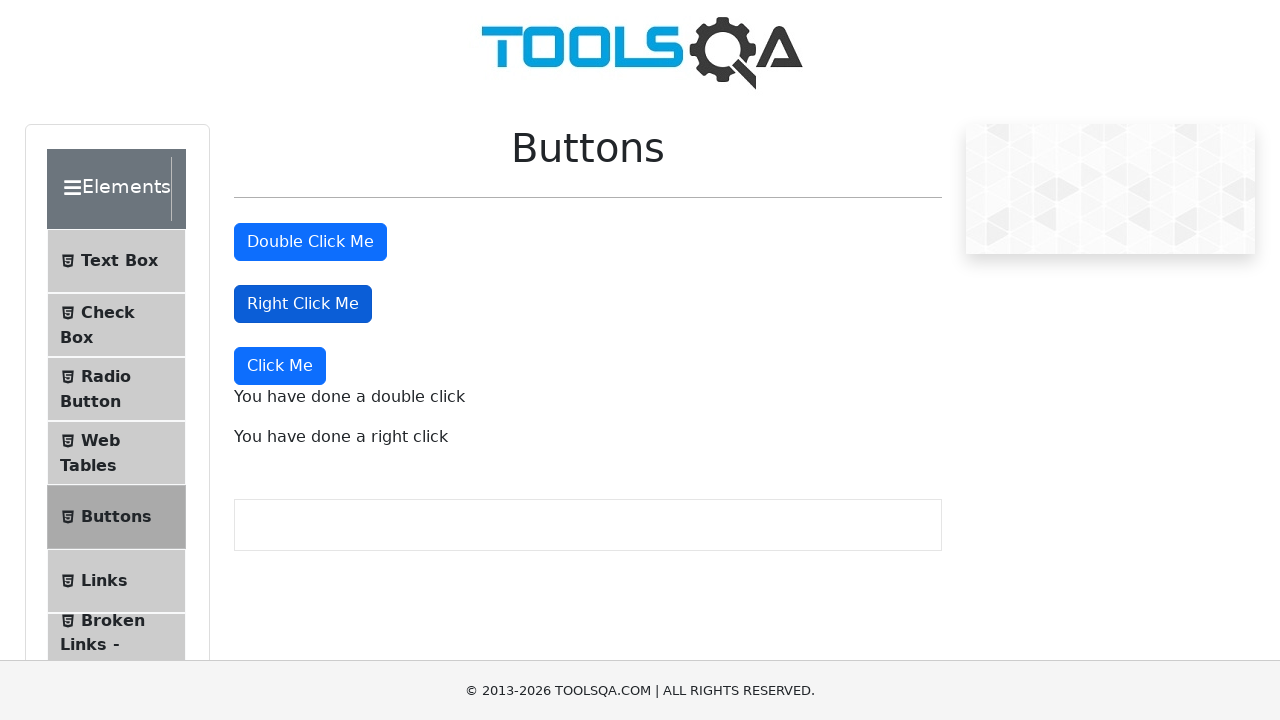